Tests flight booking flow by searching for flights, selecting a specific flight option, and navigating to the booking page

Starting URL: https://blazedemo.com/

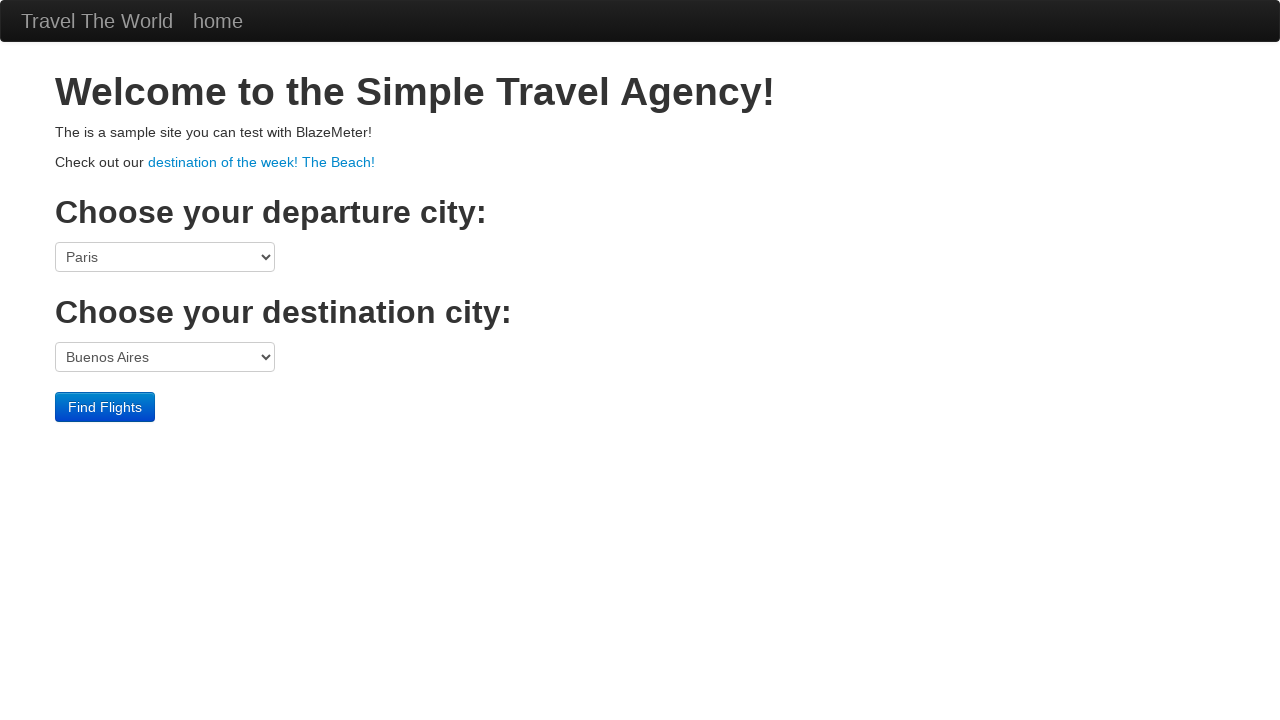

Clicked Find Flights button to search for flights at (105, 407) on xpath=//input[@value='Find Flights']
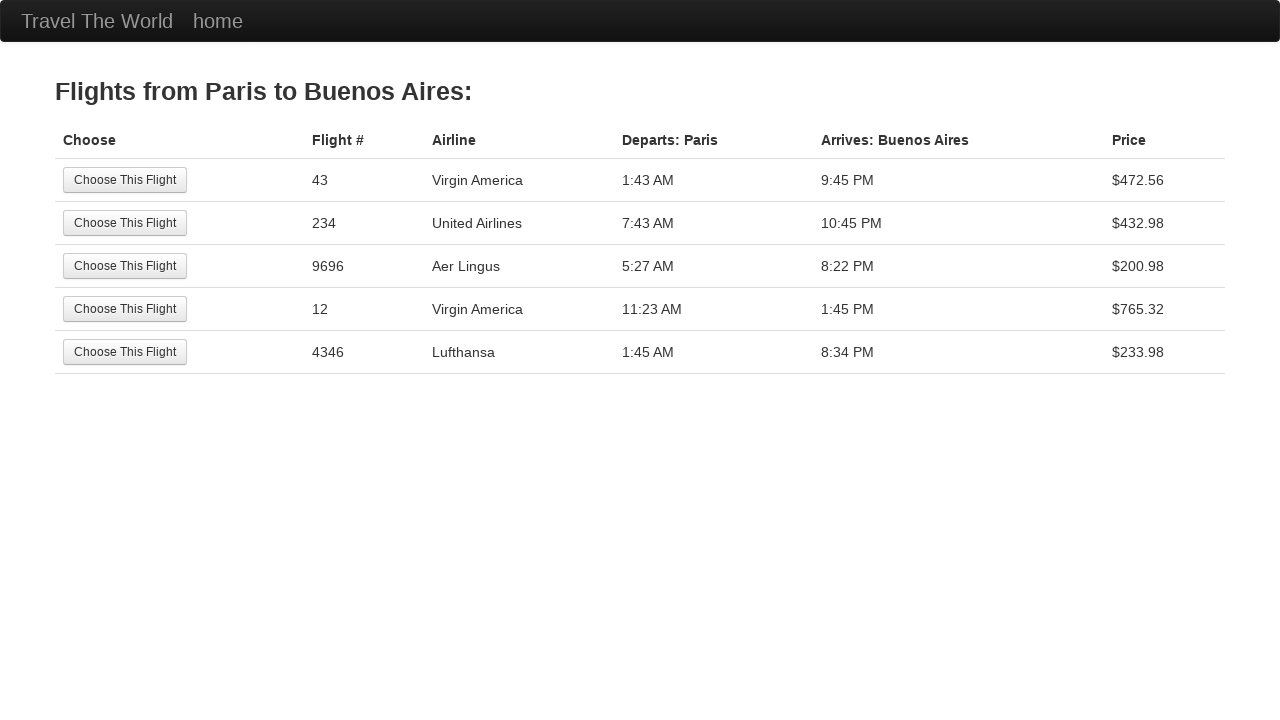

Flight results loaded and Lufthansa option appeared
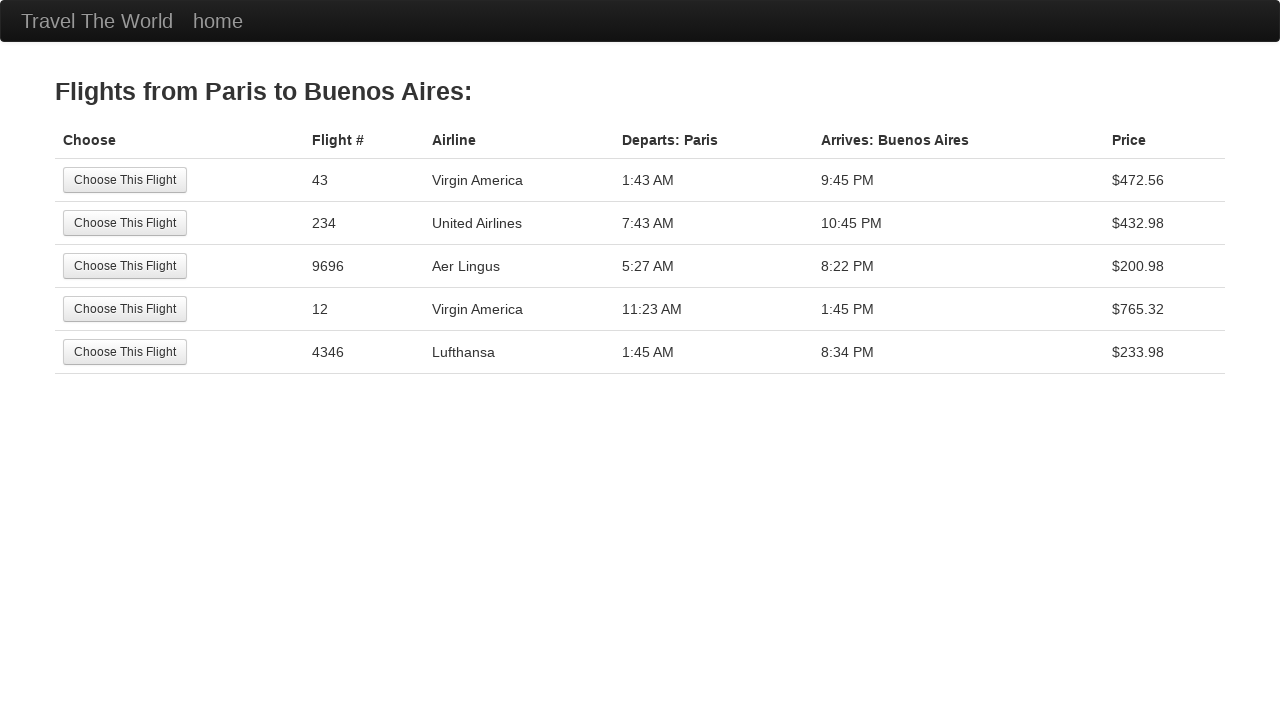

Retrieved airline name text from results page
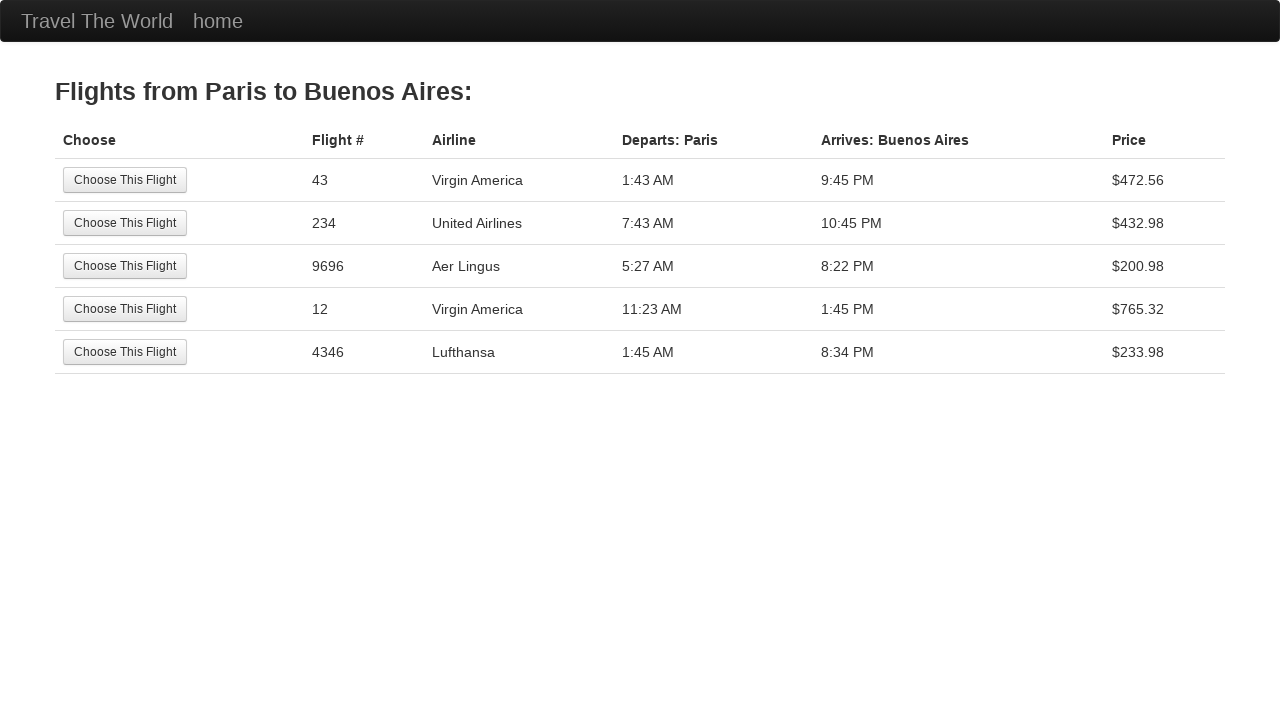

Selected the 5th flight option from results at (125, 352) on xpath=//tbody/tr[5]/td[1]/input[1]
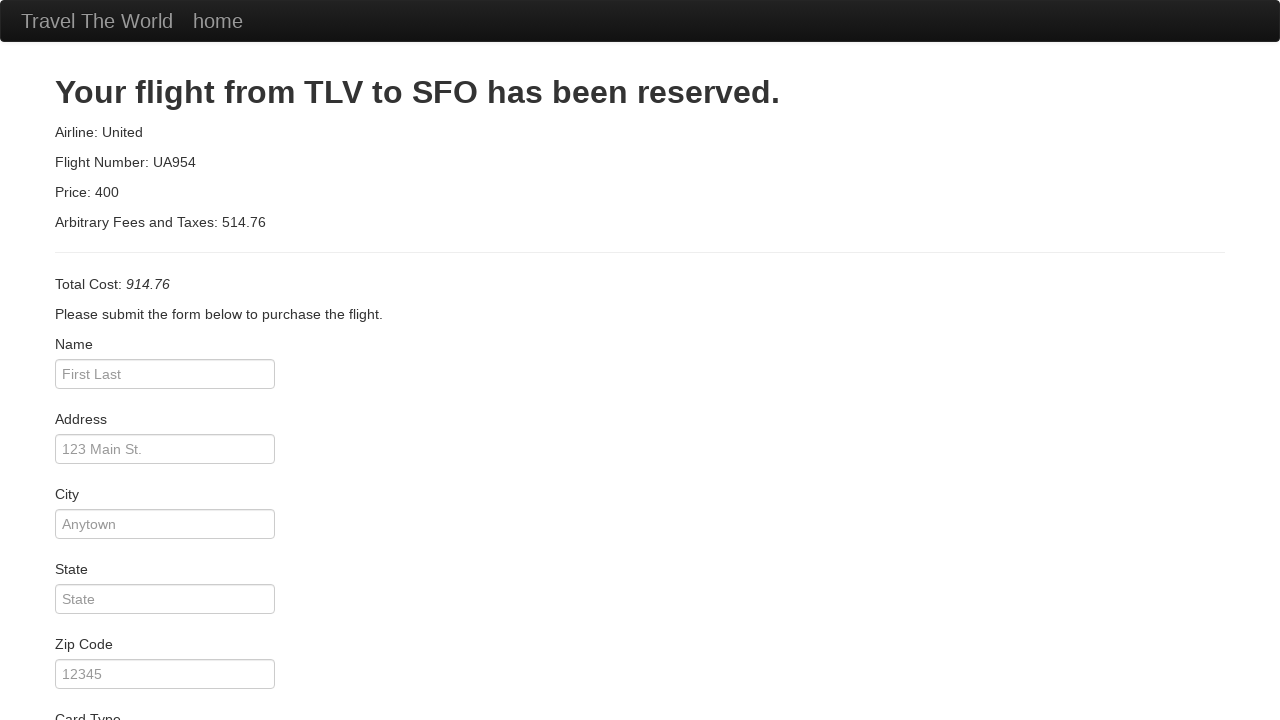

Booking page loaded and airline information displayed
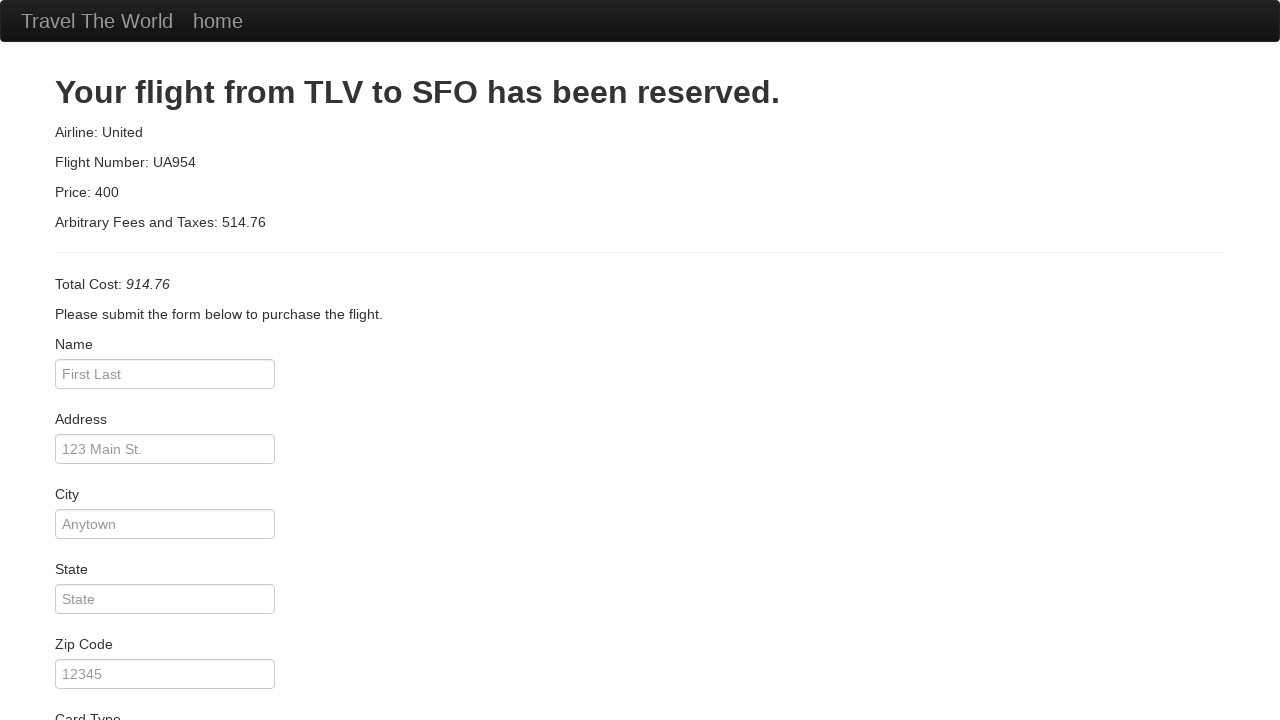

Retrieved airline name from booking page for validation
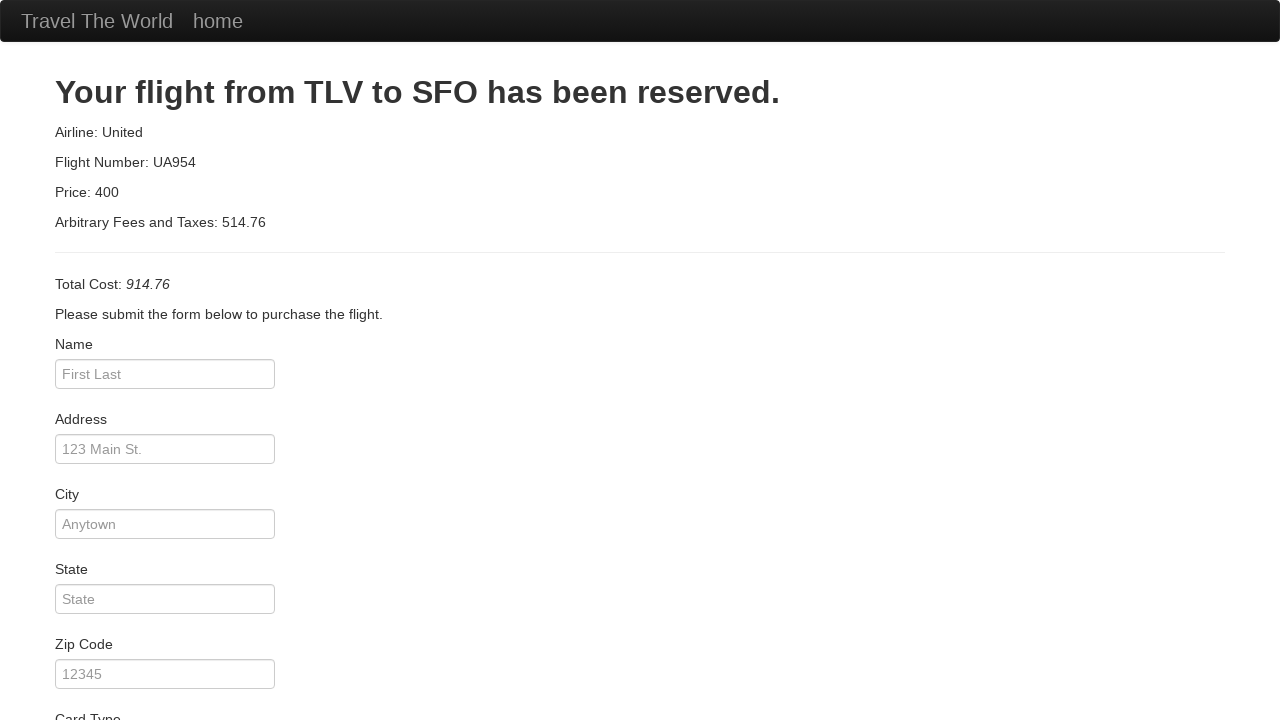

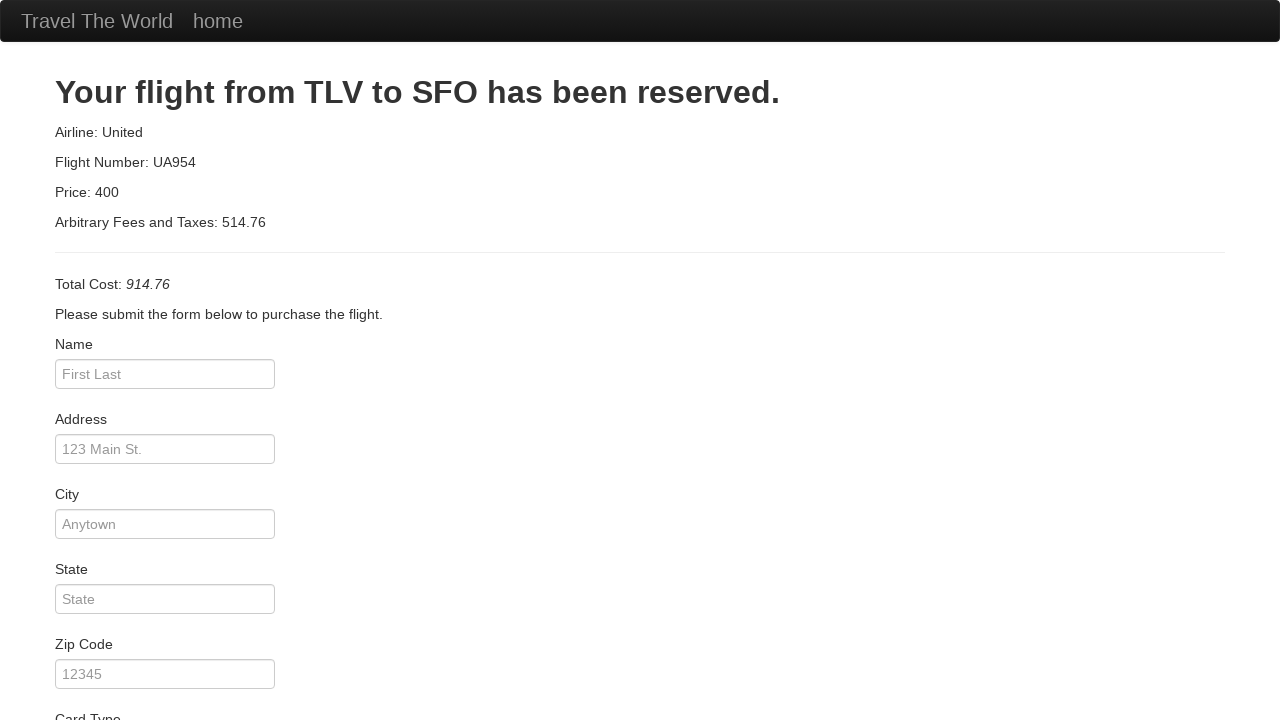